Tests radio button functionality on DemoQA by navigating to the Elements section, selecting the Radio Button option, clicking "Yes" and "Impressive" radio buttons, and verifying the success messages are displayed correctly.

Starting URL: https://demoqa.com/

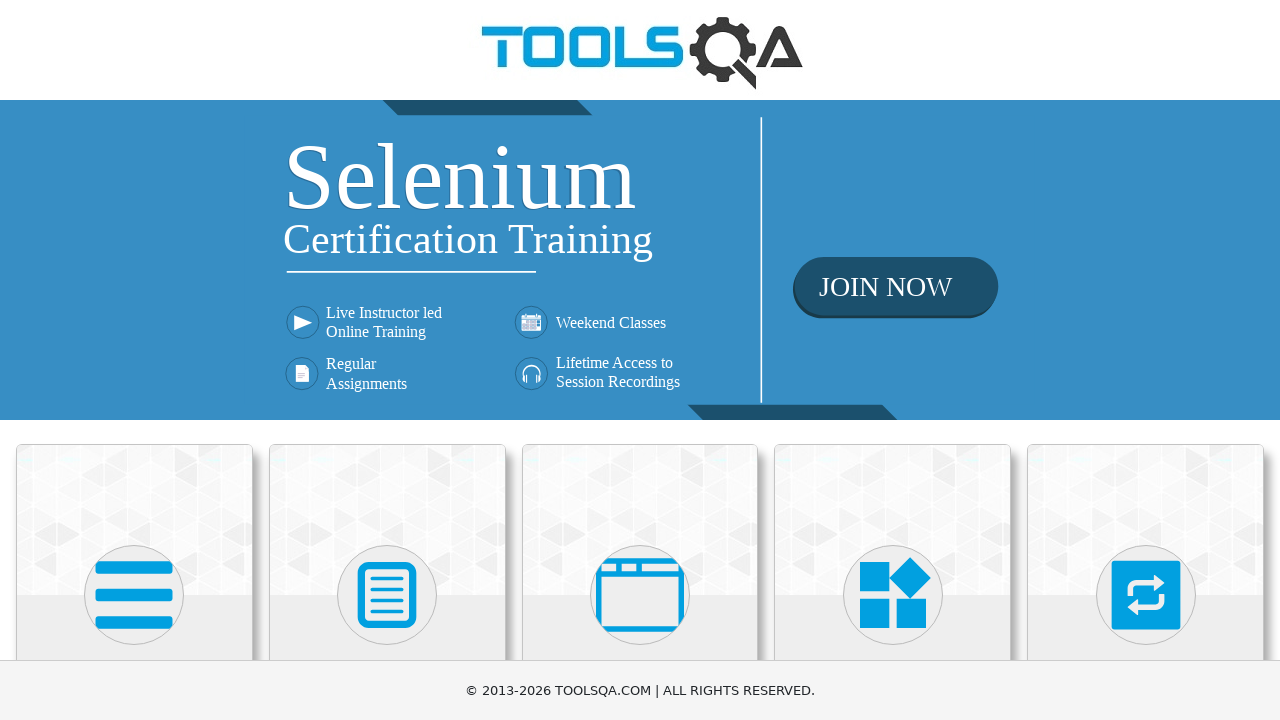

Clicked on Elements card on the homepage at (134, 360) on text=Elements
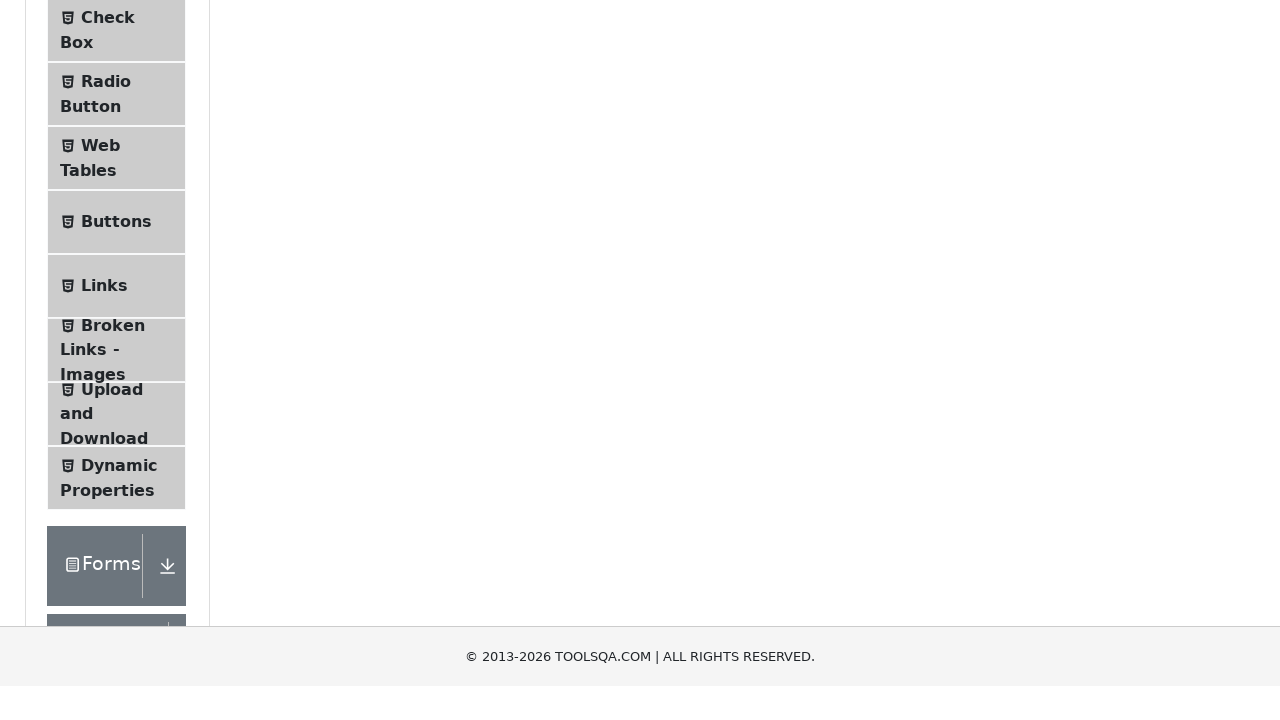

Radio Button menu item appeared
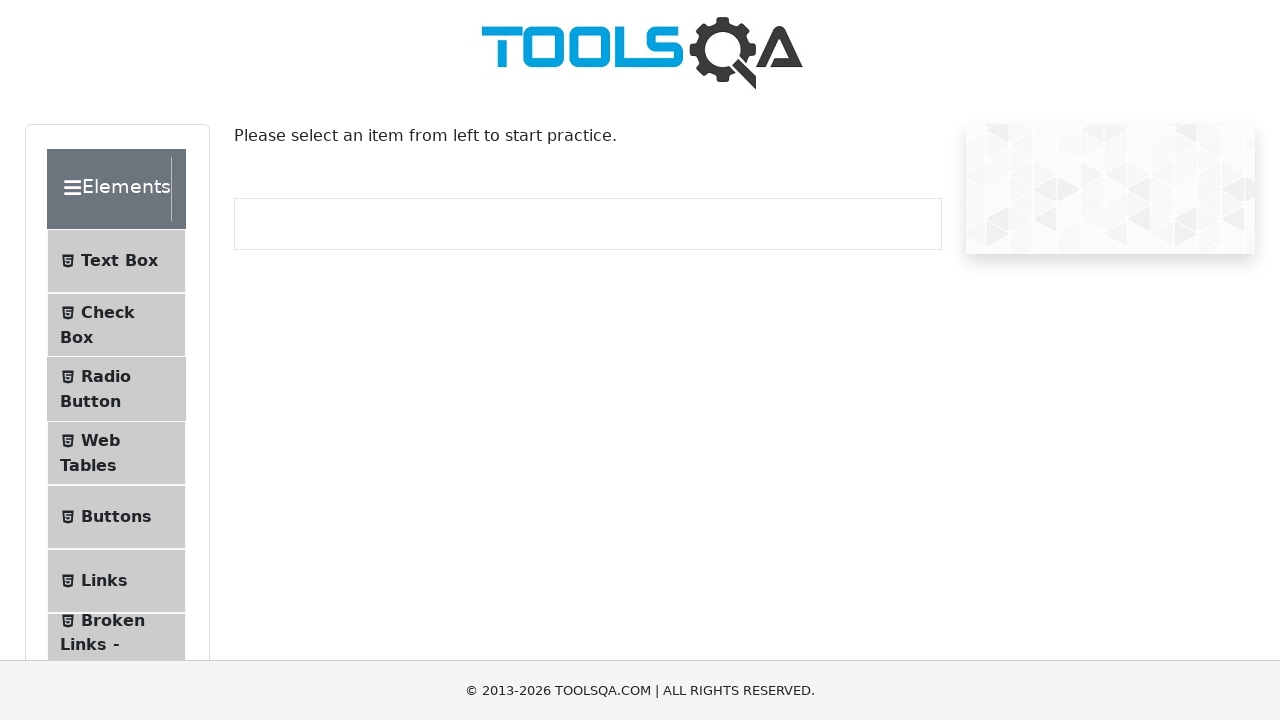

Clicked on Radio Button menu item at (106, 376) on text=Radio Button
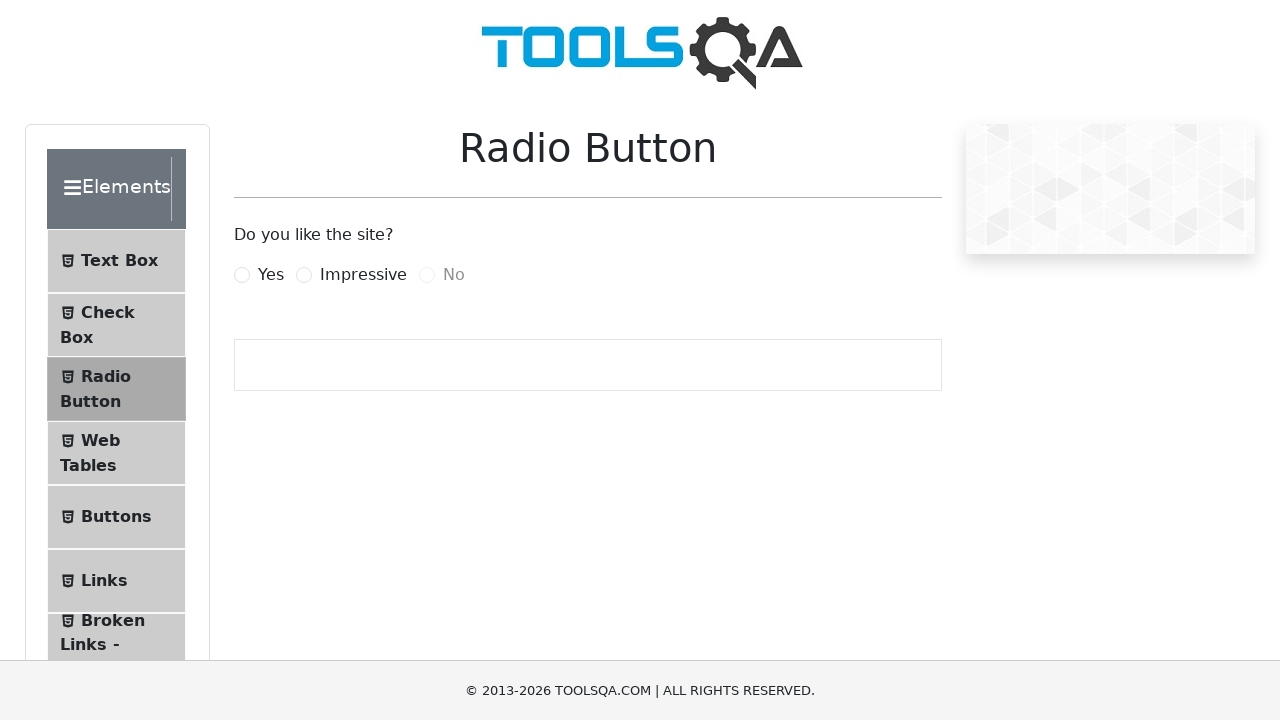

Yes radio button label loaded
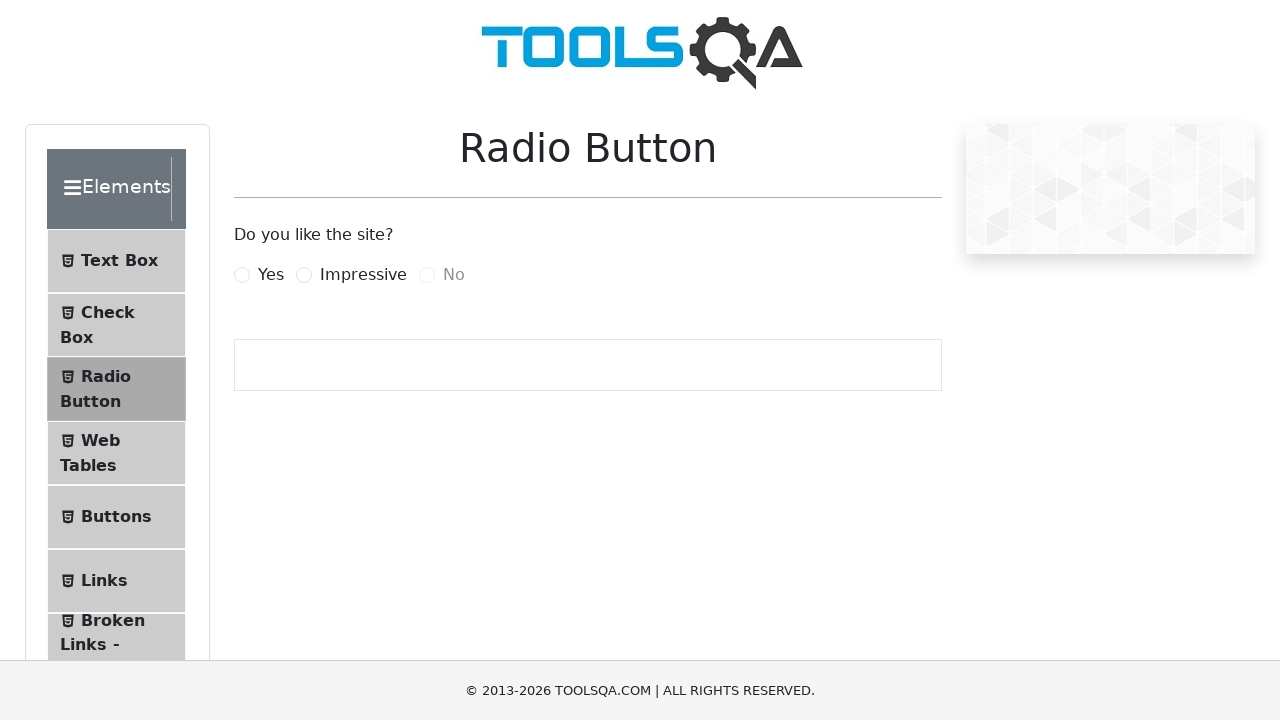

Clicked on Yes radio button at (271, 275) on label[for='yesRadio']
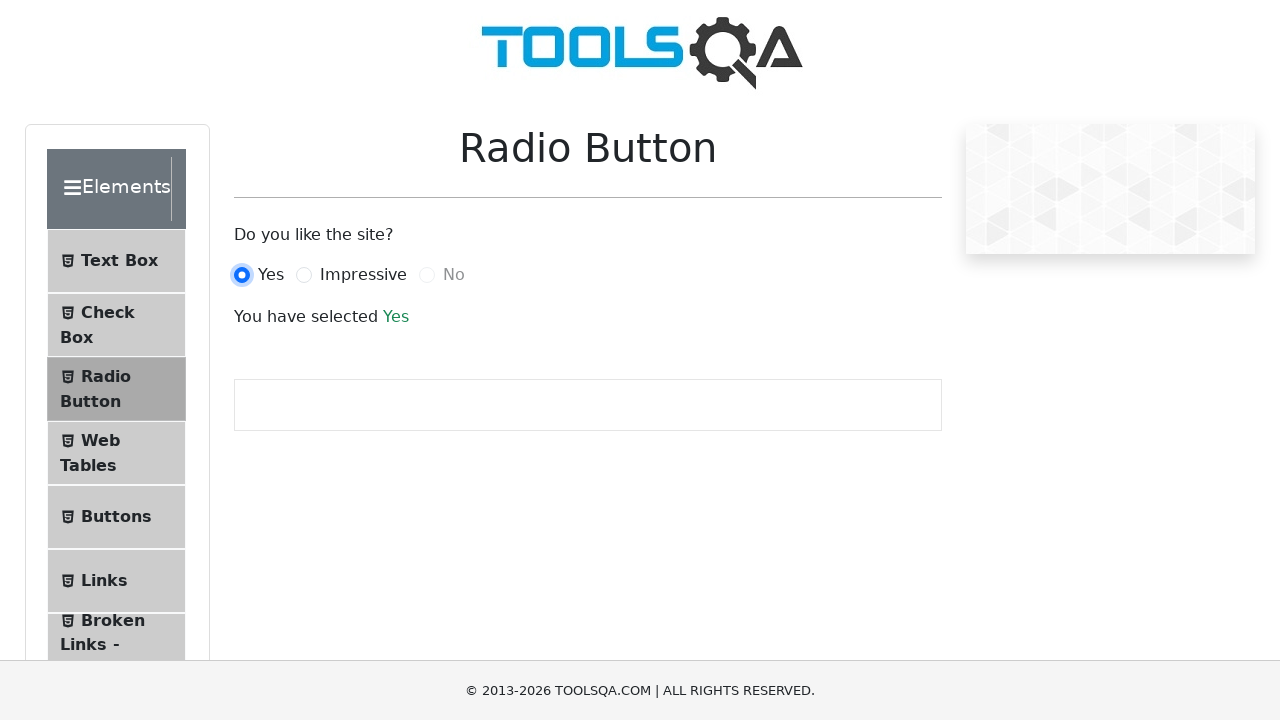

Success message element loaded after Yes selection
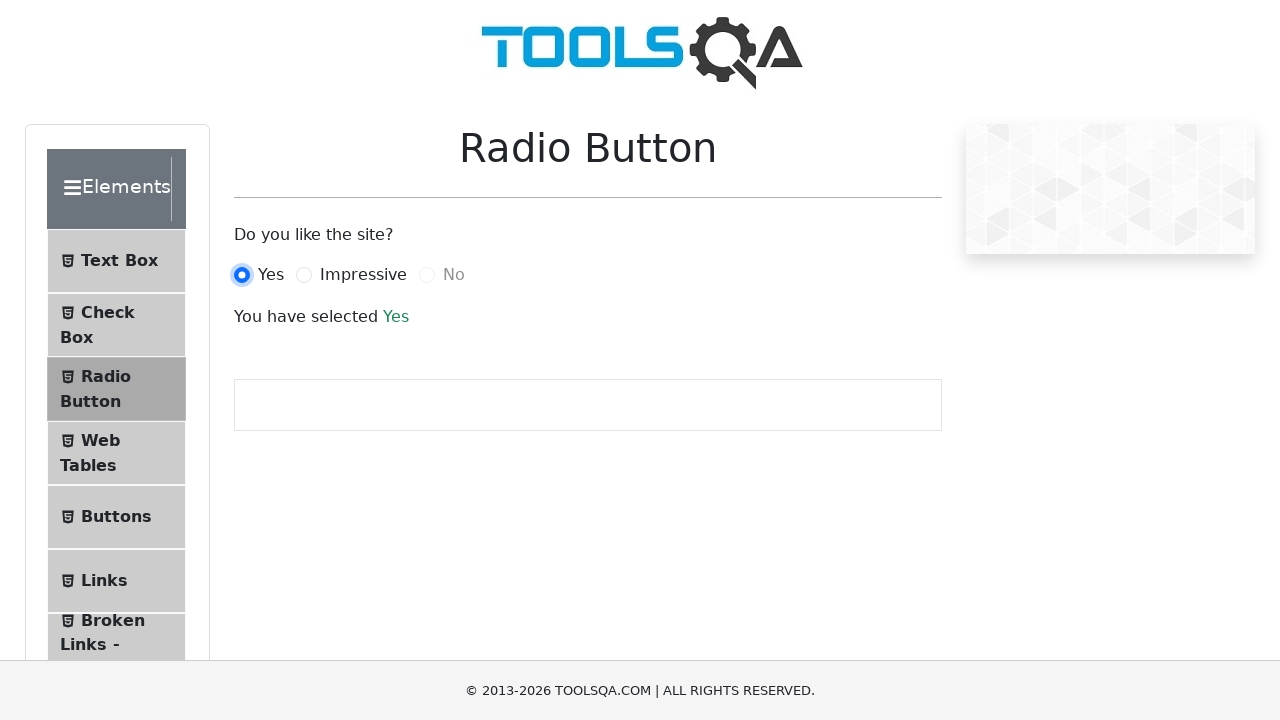

Retrieved success message: 'You have selected Yes'
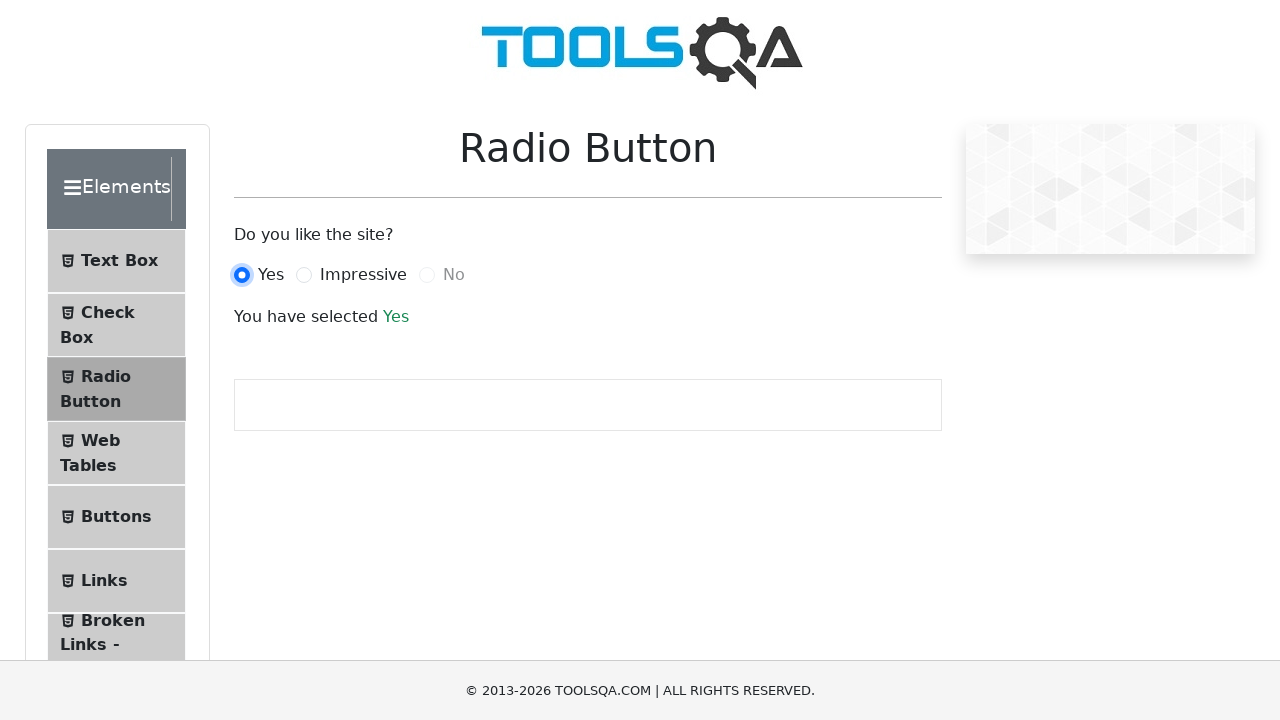

Verified success message for Yes selection: 'You have selected Yes'
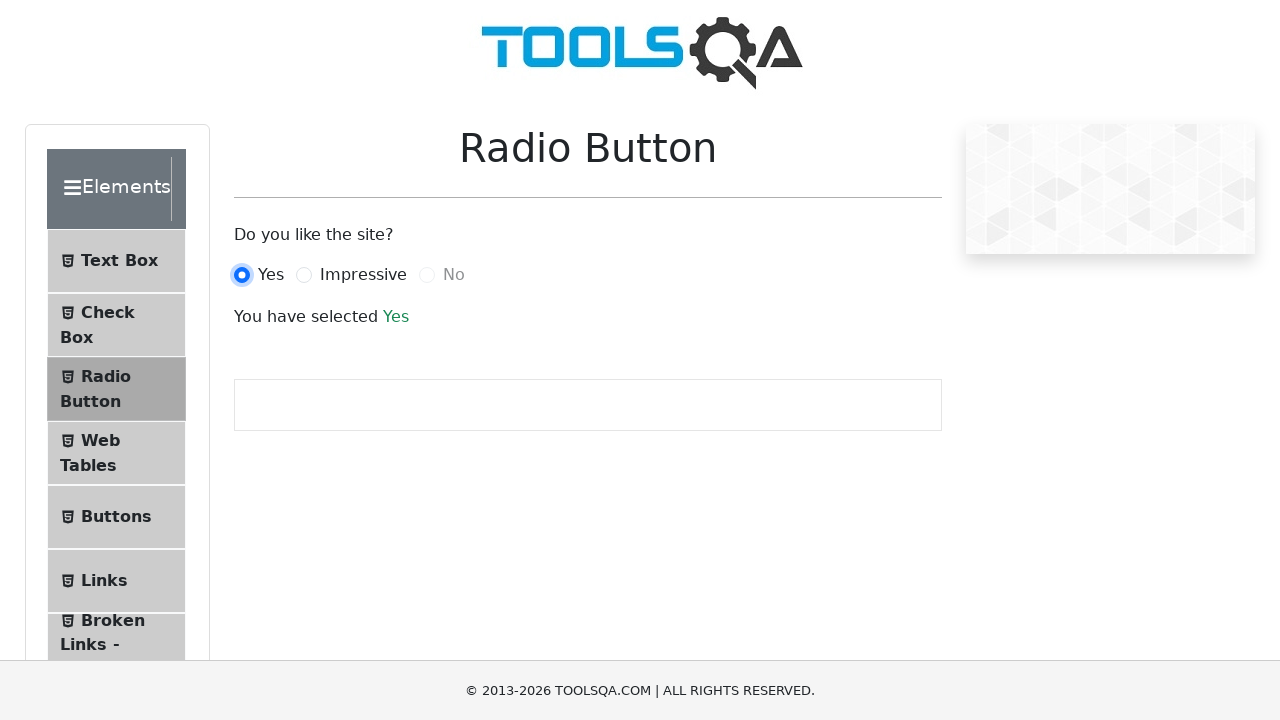

Clicked on Impressive radio button at (363, 275) on label[for='impressiveRadio']
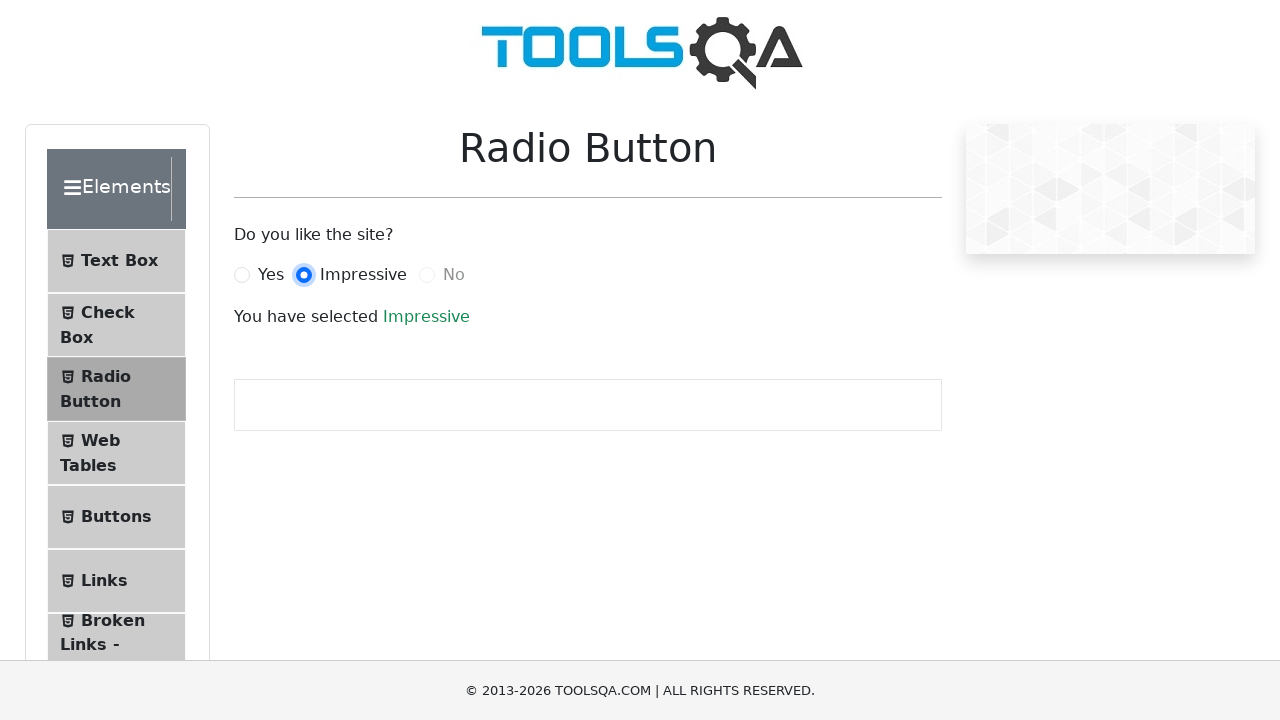

Success message element loaded after Impressive selection
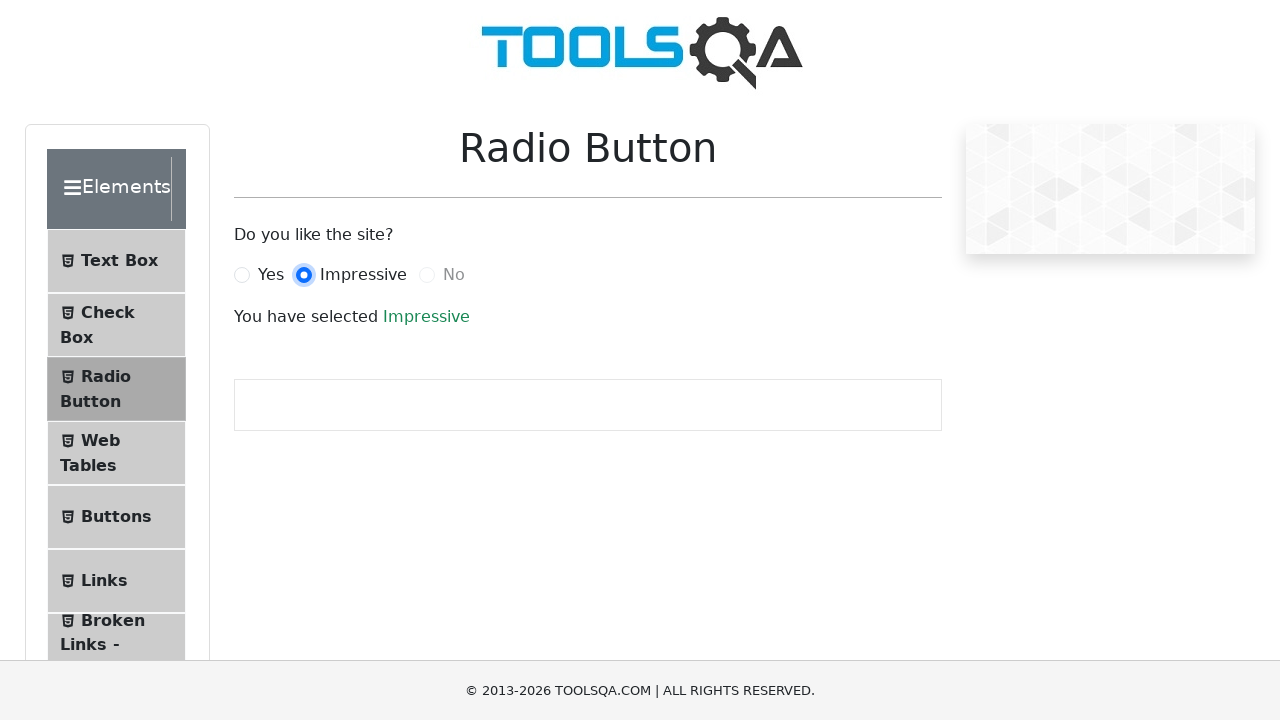

Retrieved success message: 'You have selected Impressive'
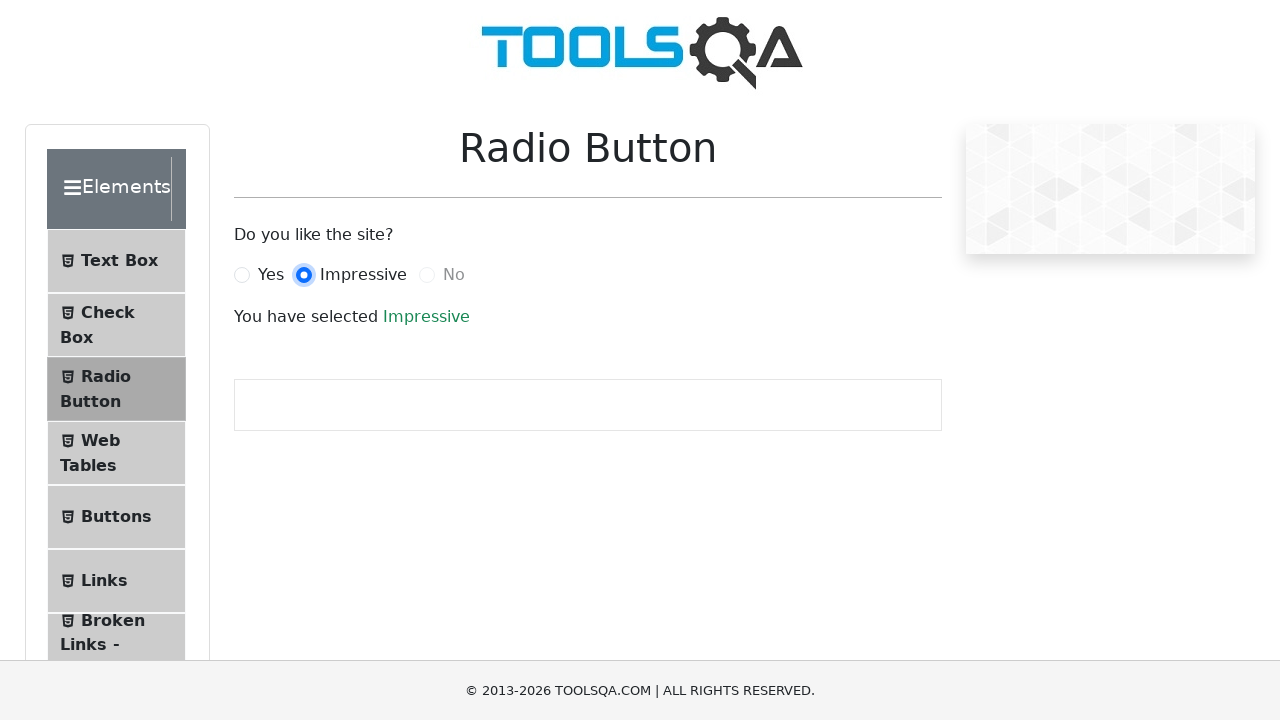

Verified success message for Impressive selection: 'You have selected Impressive'
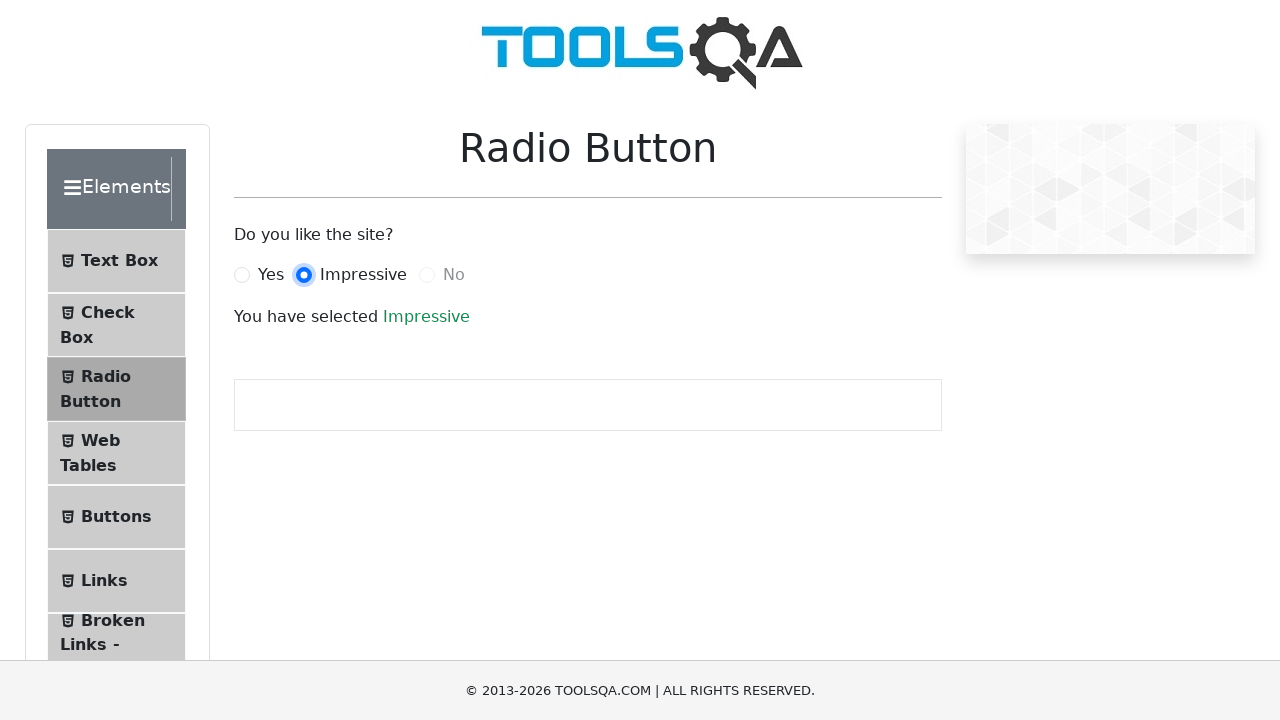

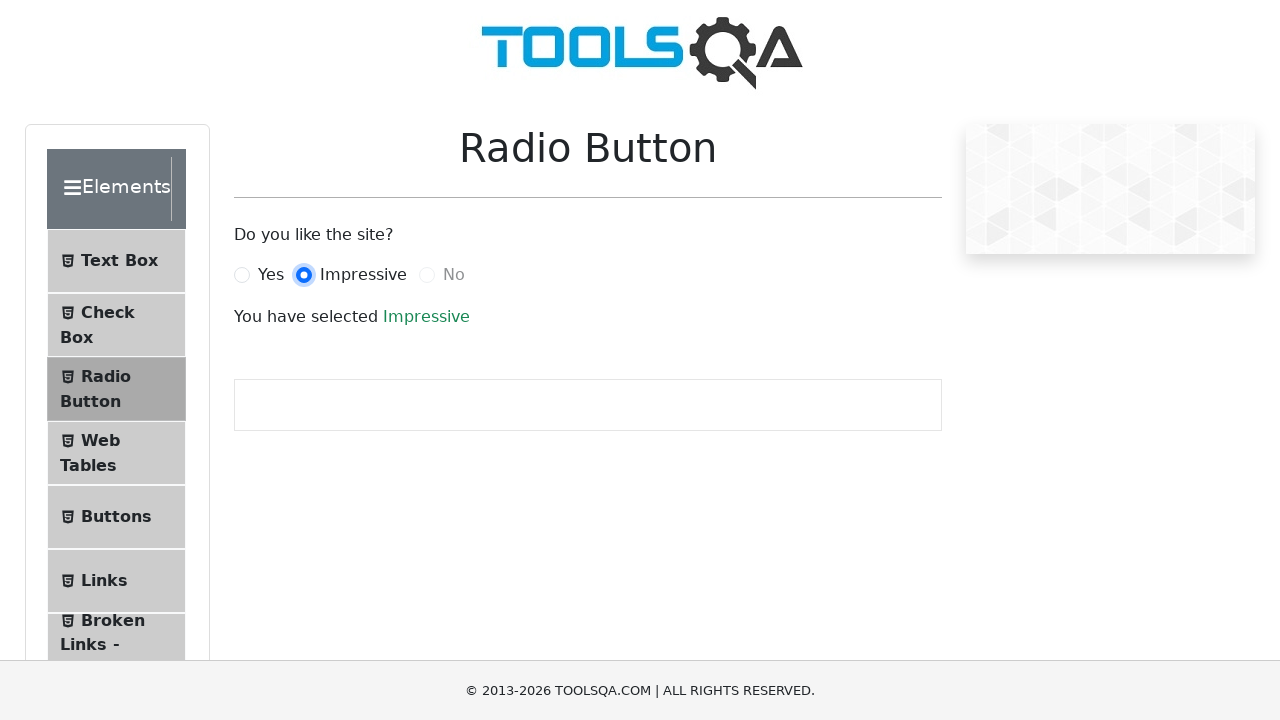